Tests dynamic loading where element is rendered after the fact, clicking Start button loads and displays Hello World message

Starting URL: http://the-internet.herokuapp.com/dynamic_loading/2

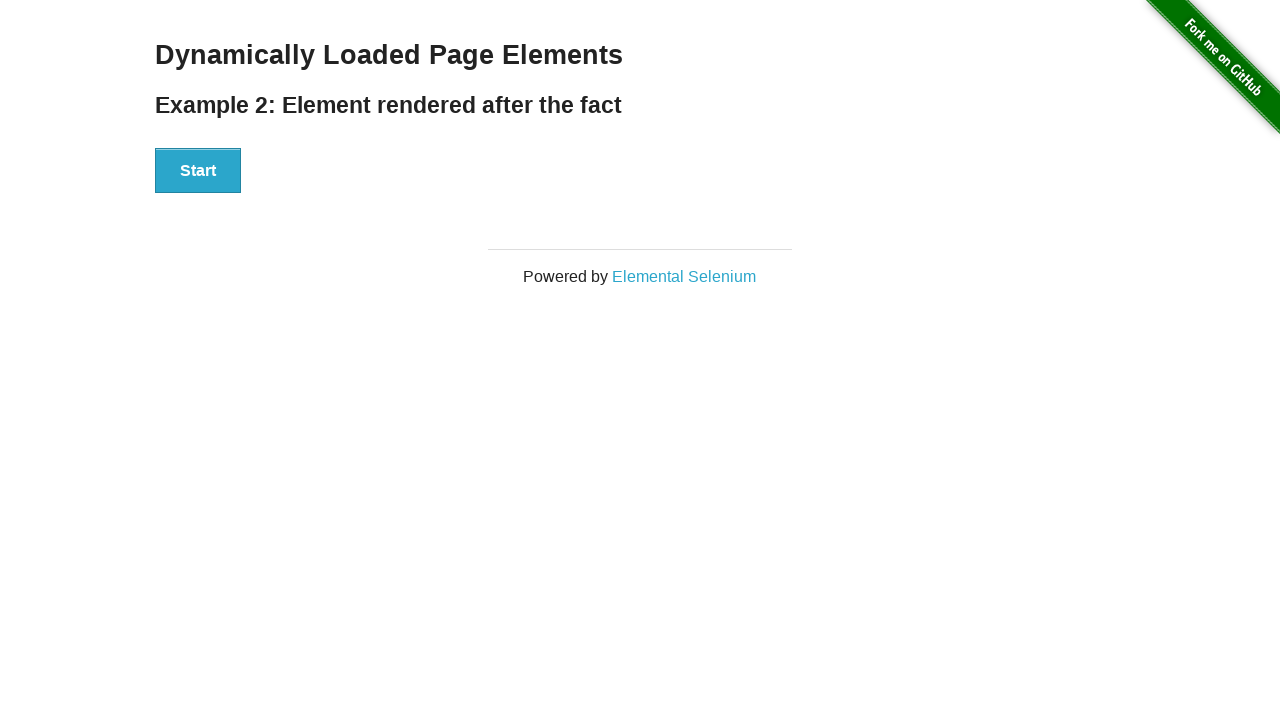

Navigated to dynamic loading page
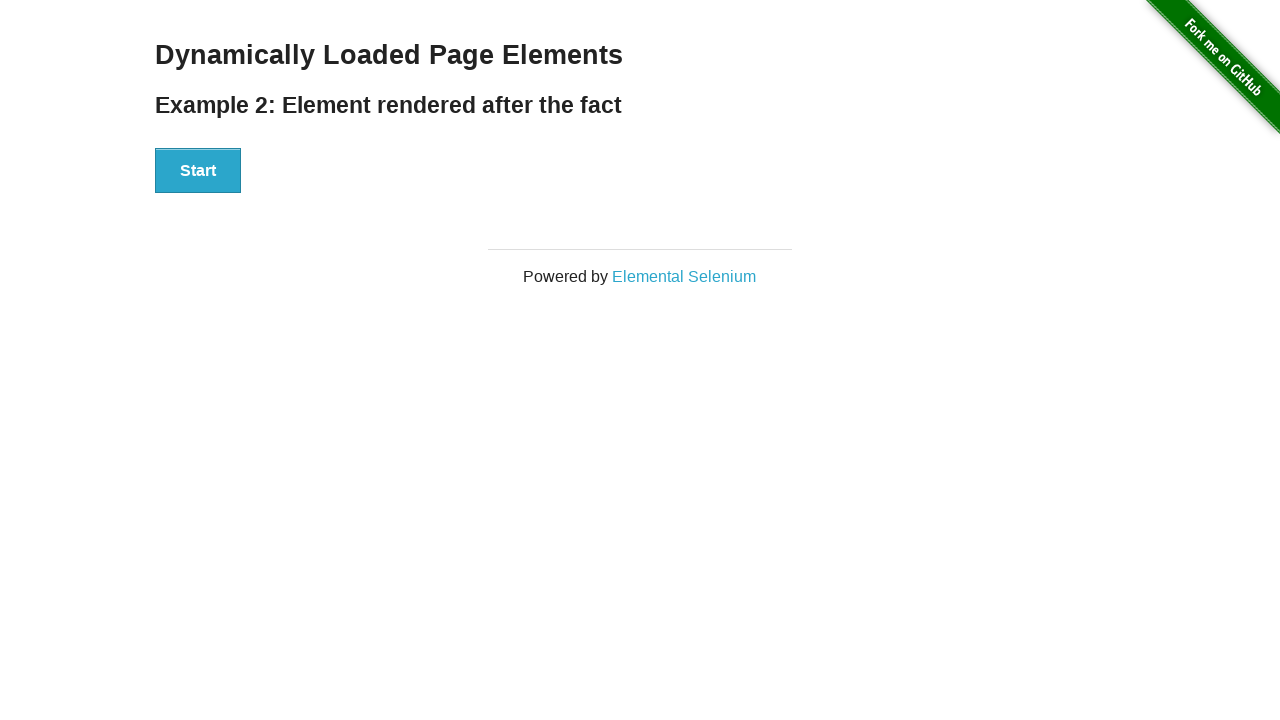

Clicked Start button to trigger dynamic loading at (198, 171) on button
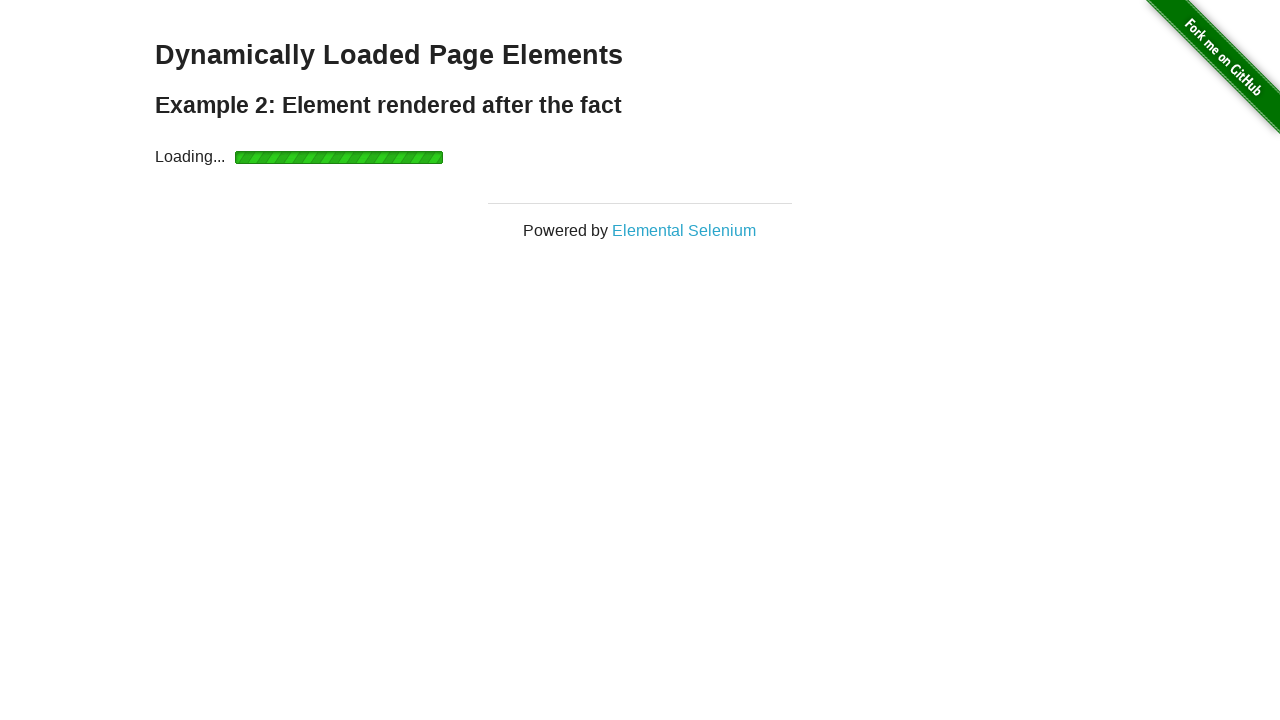

Hello World message loaded and became visible
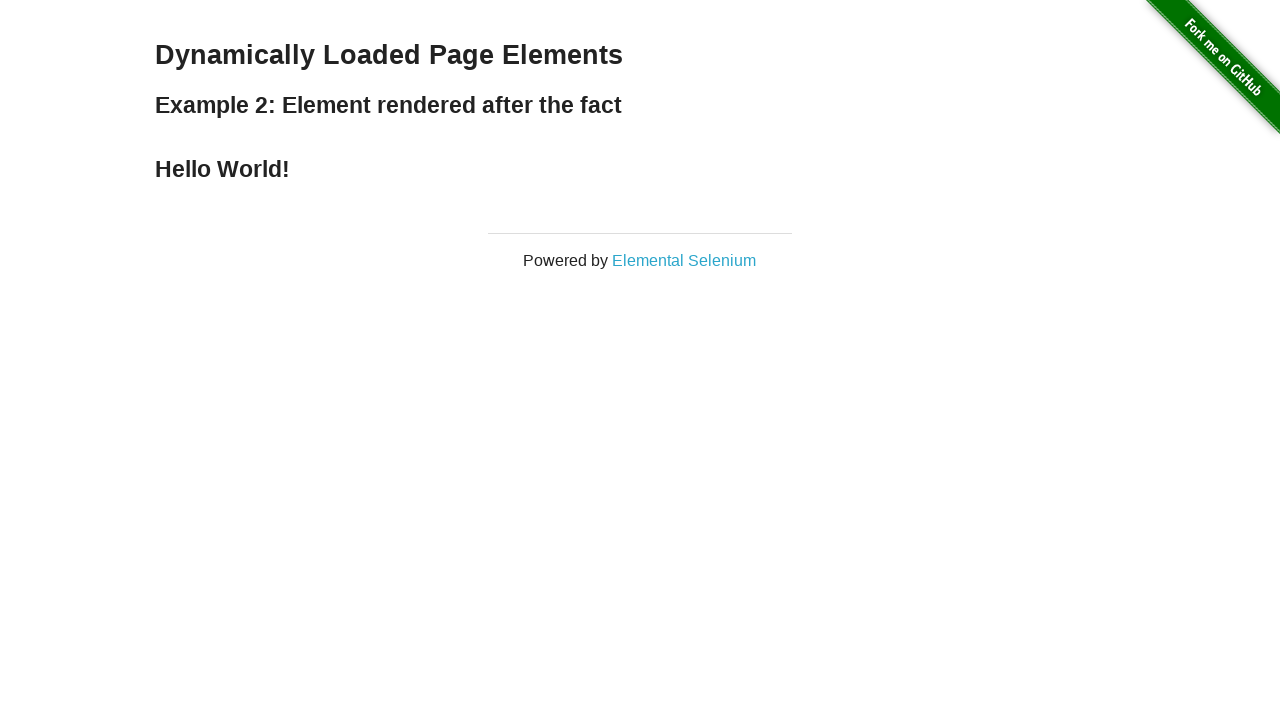

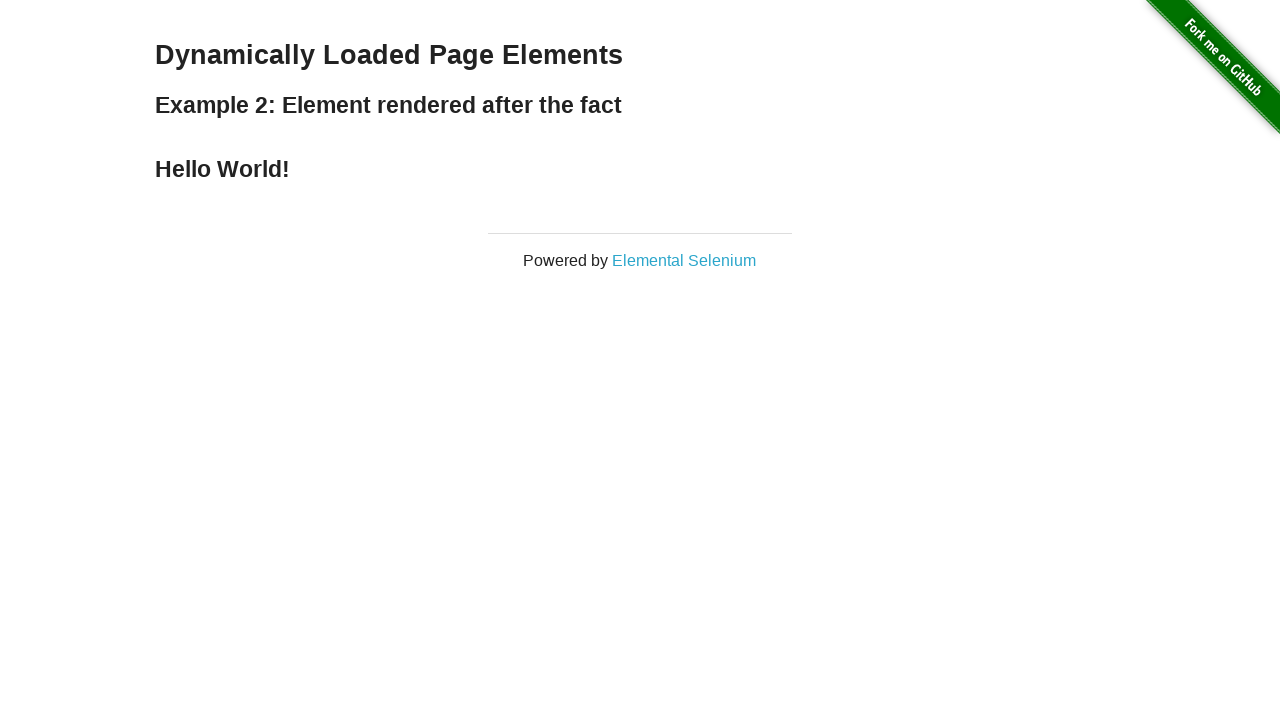